Tests scrollbar handling by scrolling a hidden button into view and clicking it

Starting URL: http://www.uitestingplayground.com/scrollbars

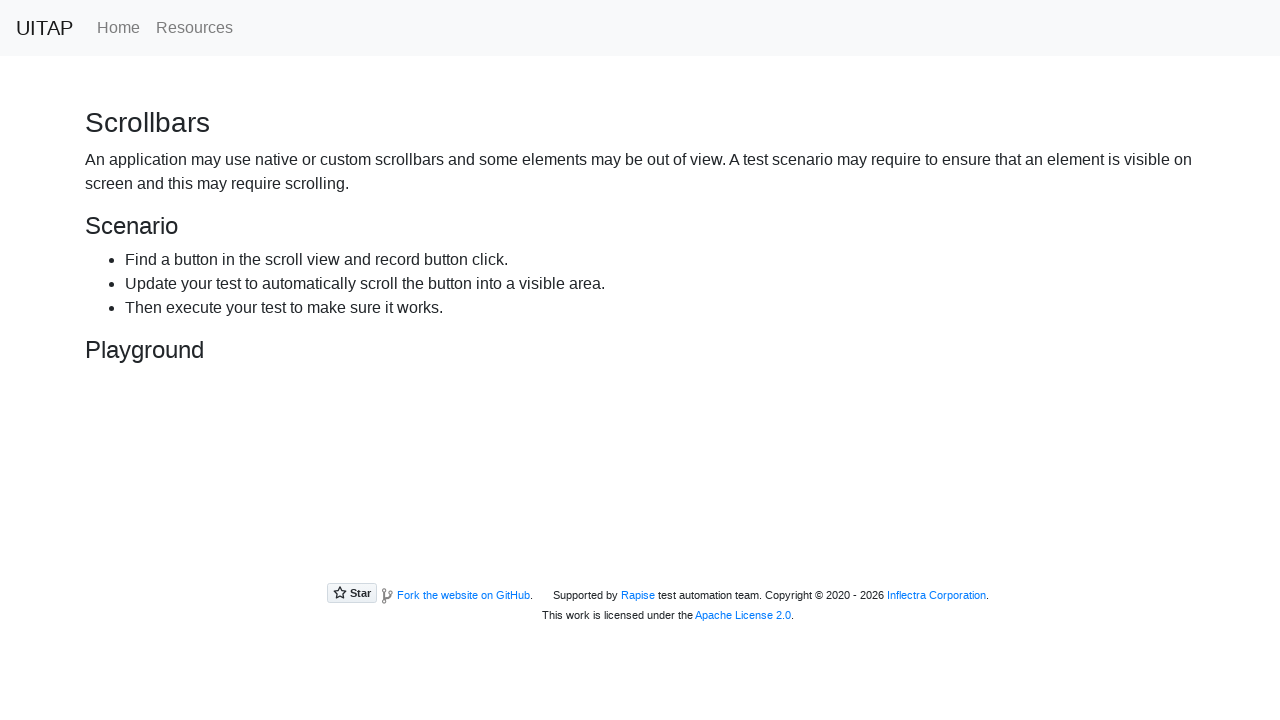

Located the hidden button with ID 'hidingButton'
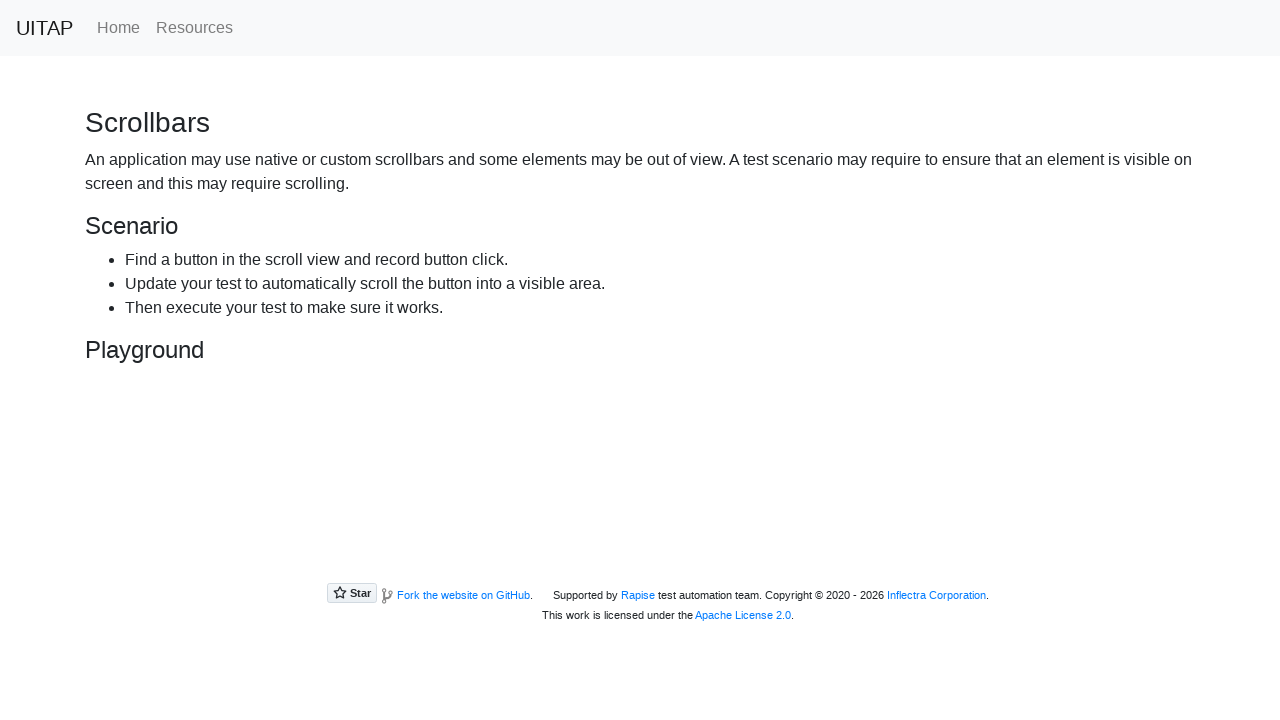

Scrolled the hidden button into view
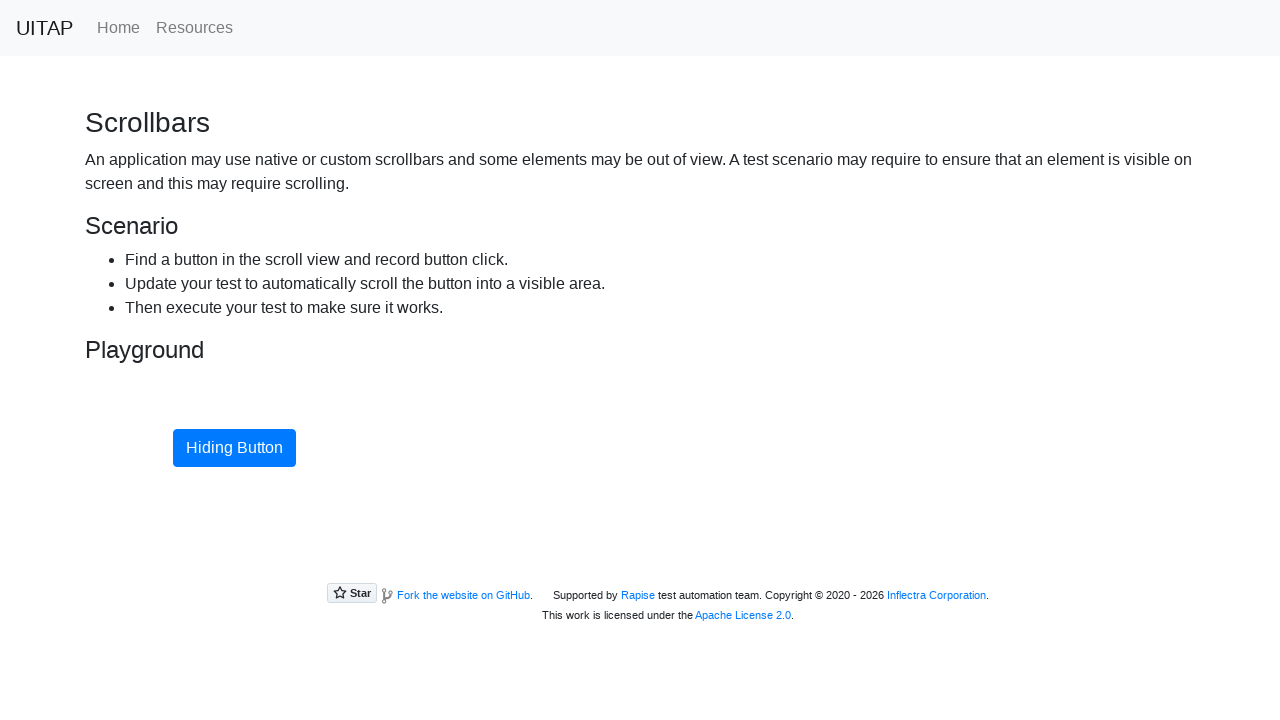

Waited 500ms for scrolling animation to complete
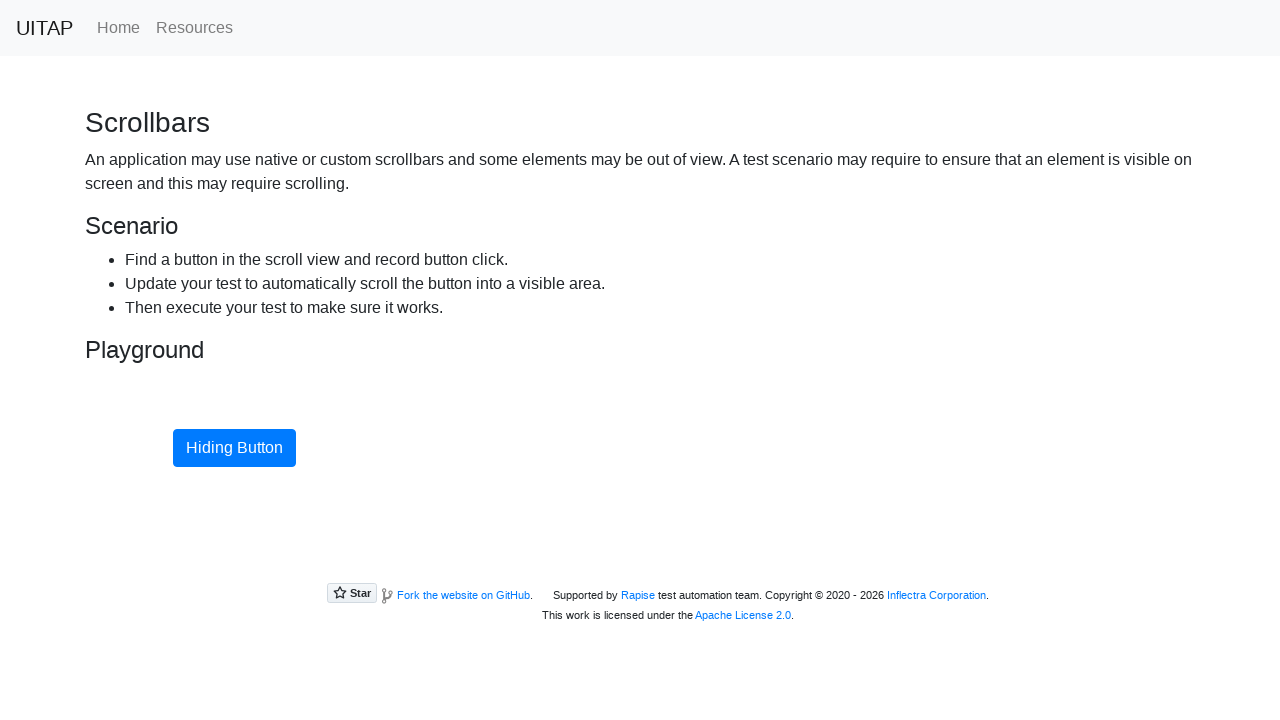

Clicked the previously hidden button at (234, 448) on #hidingButton
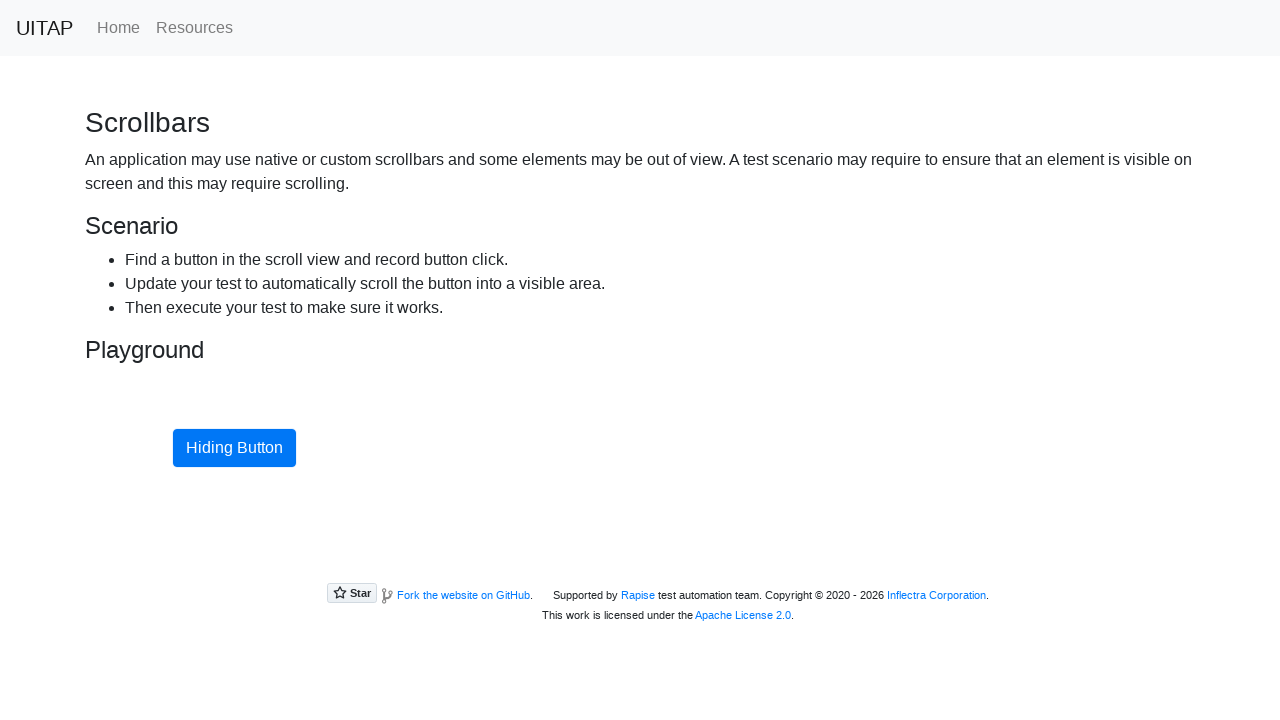

Verified that the button is visible after interaction
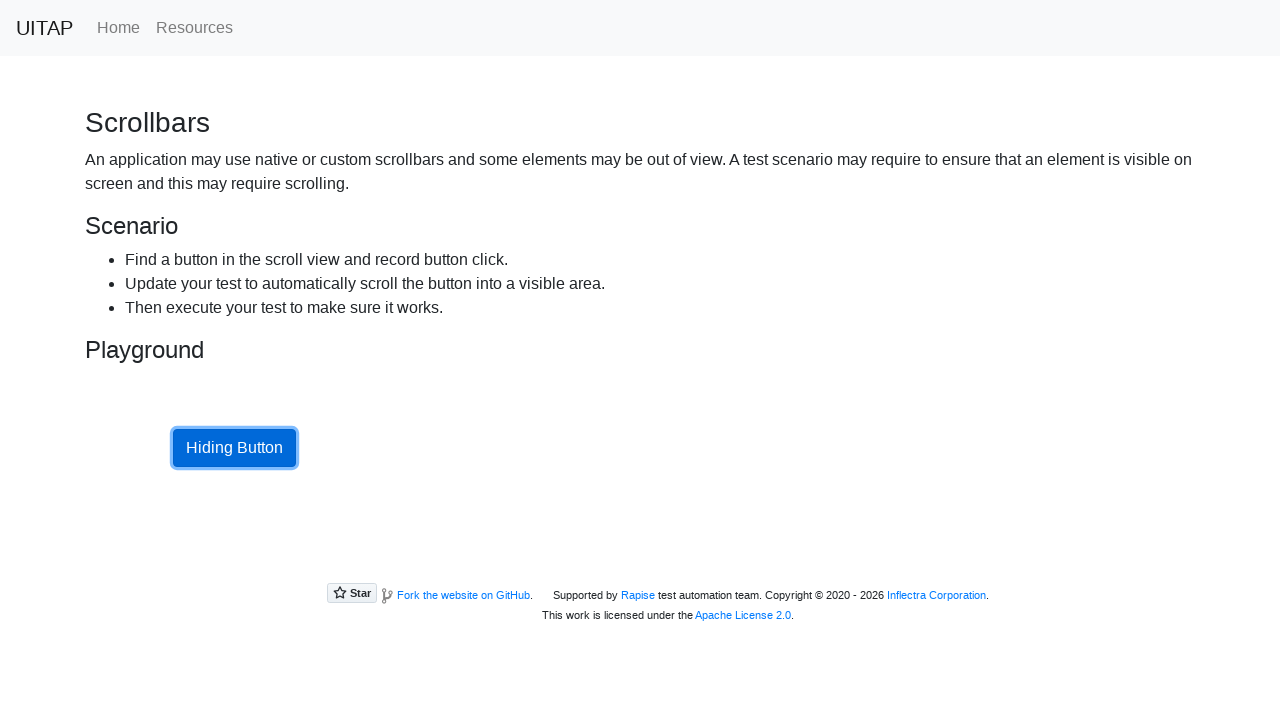

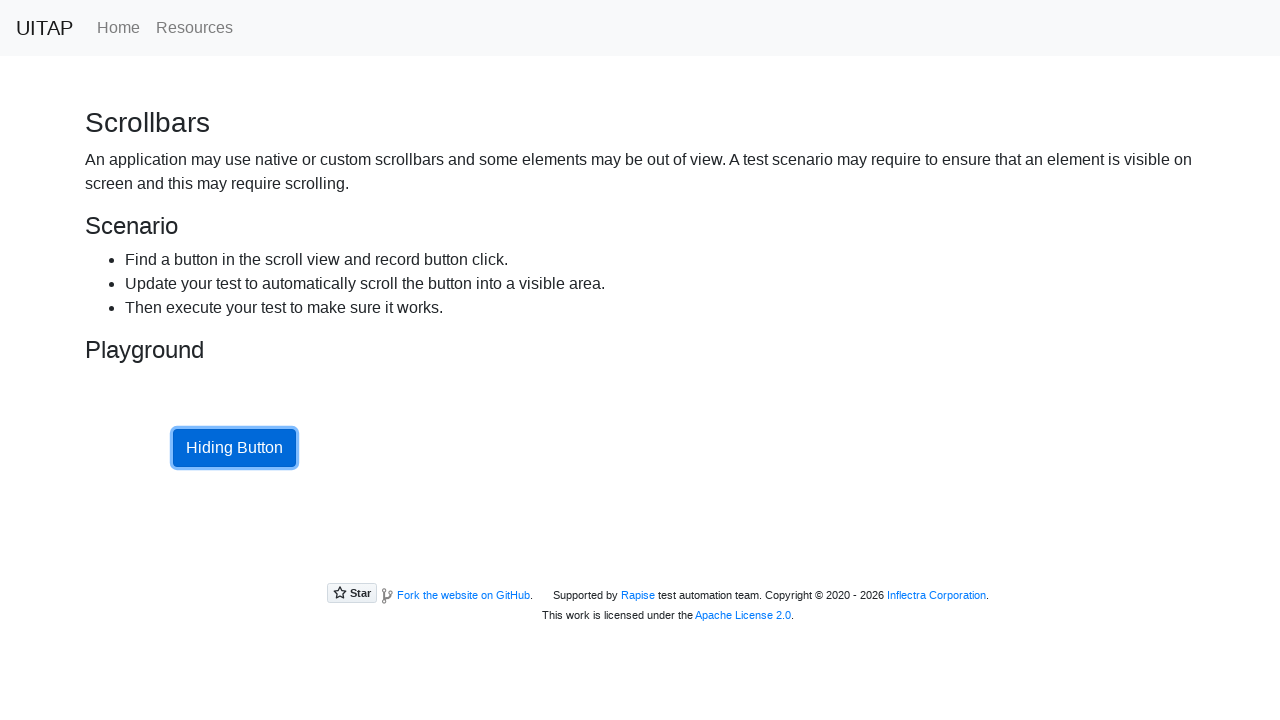